Tests right-click (context click) functionality by performing a right-click on a button and verifying the message

Starting URL: https://demoqa.com/buttons

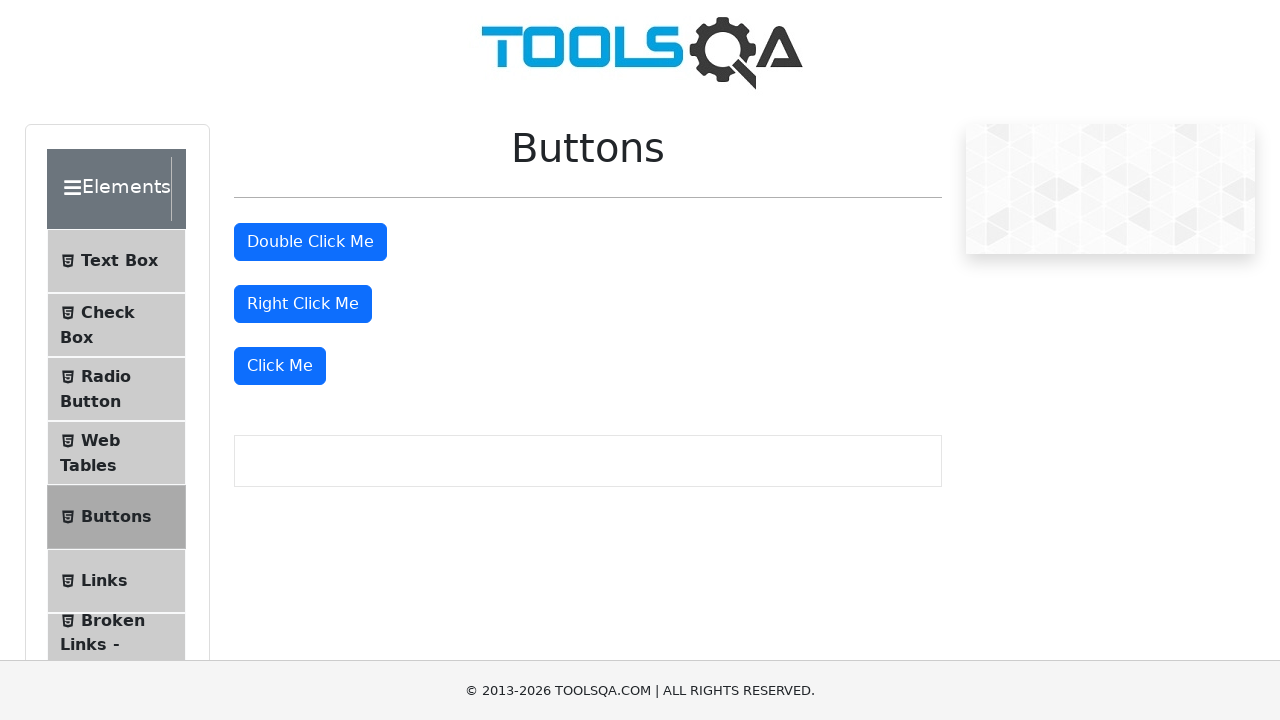

Right-clicked on the 'Right Click Me' button at (303, 304) on #rightClickBtn
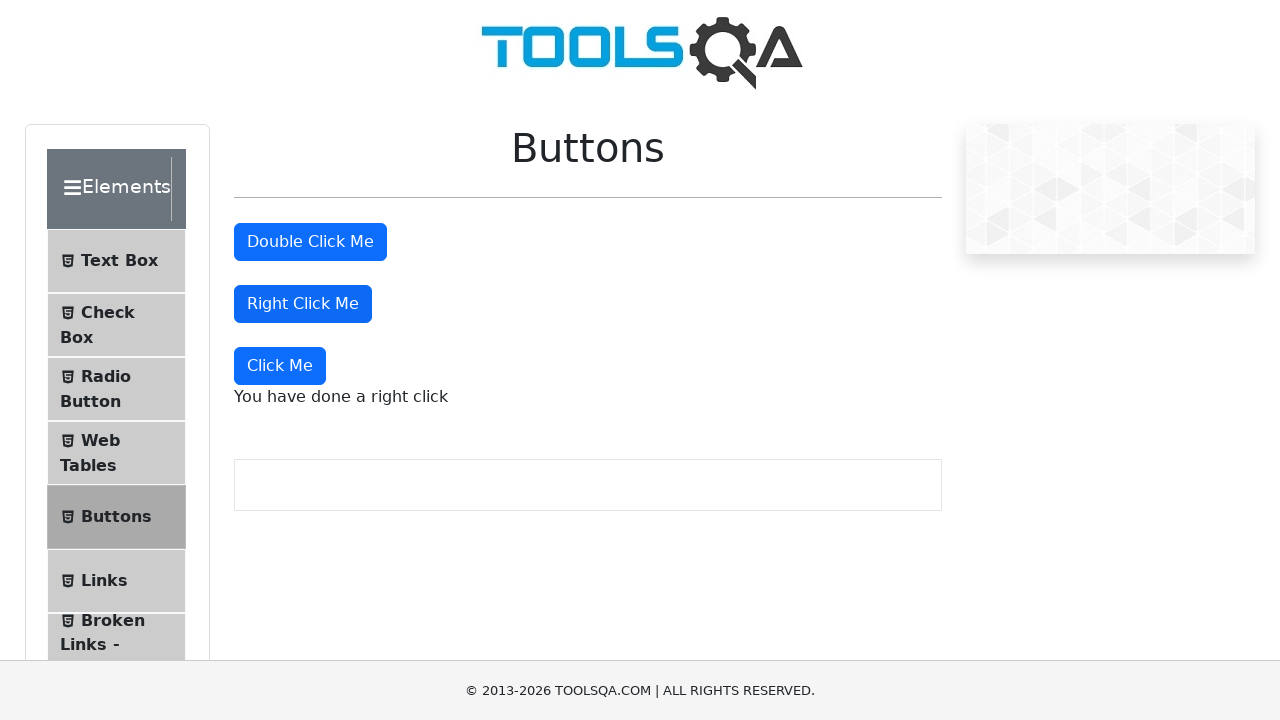

Right-click confirmation message appeared
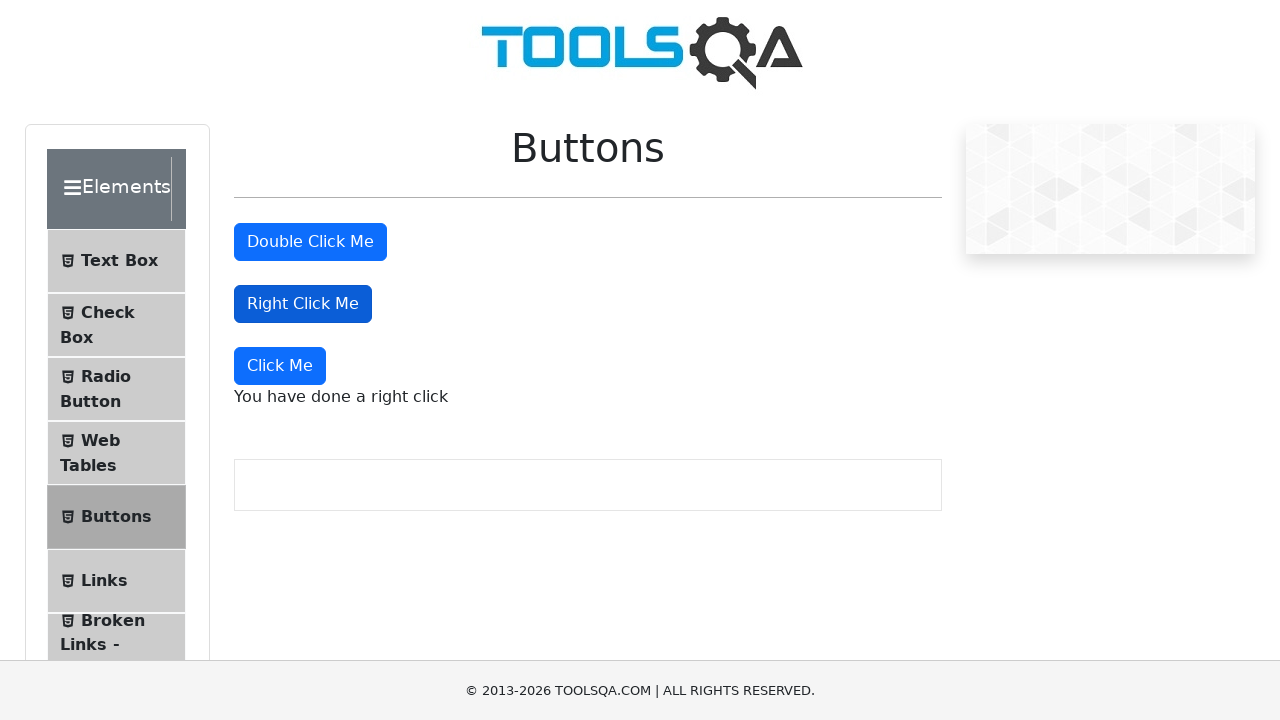

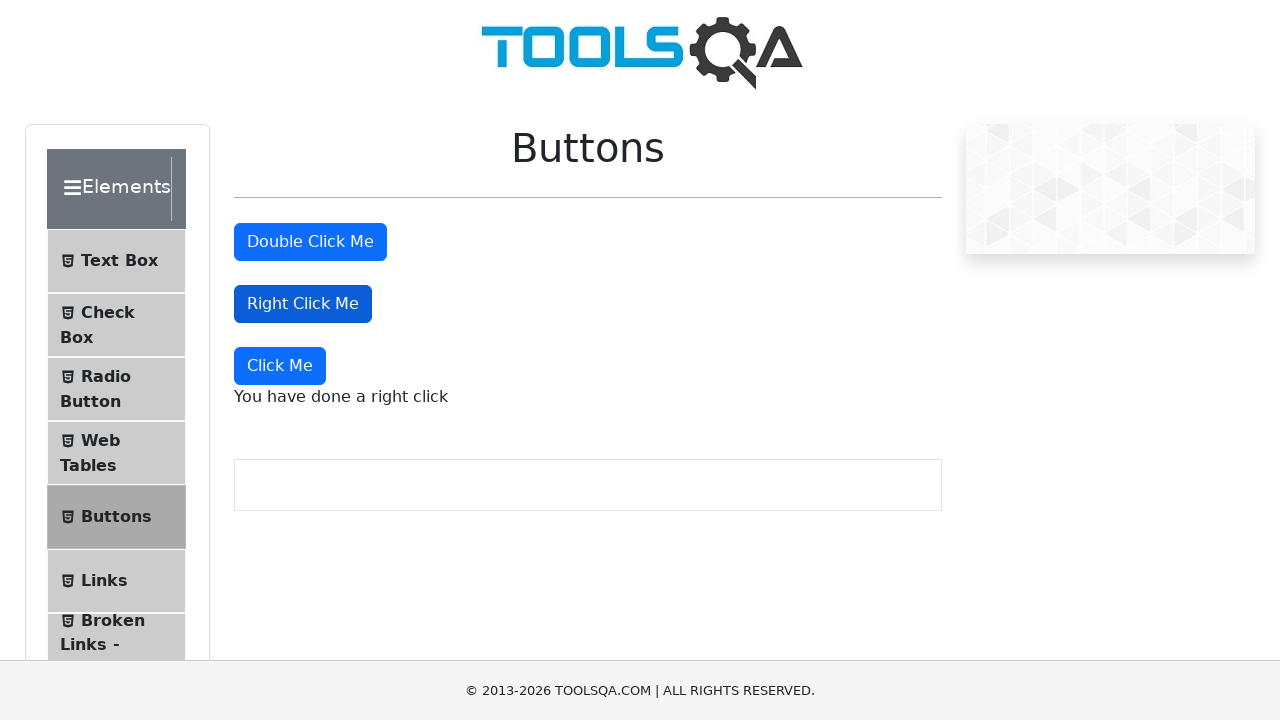